Tests filtering to display all items after viewing filtered views.

Starting URL: https://demo.playwright.dev/todomvc

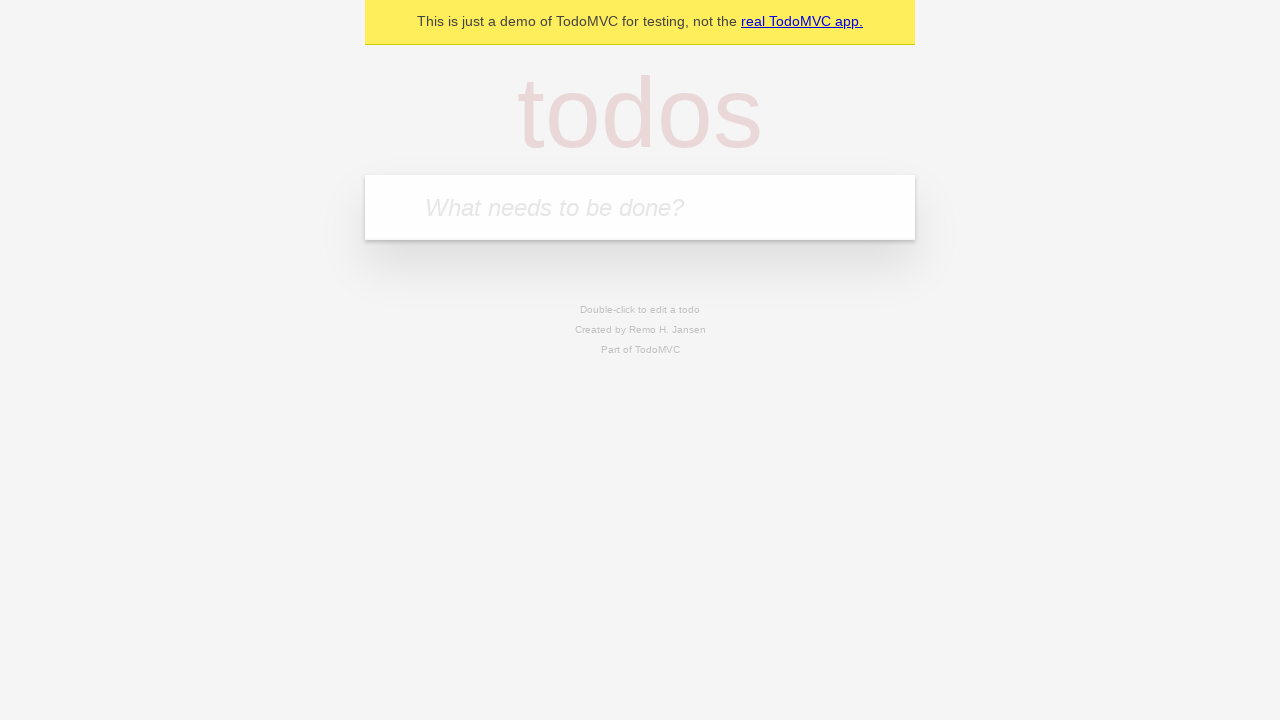

Filled todo input with 'buy some cheese' on internal:attr=[placeholder="What needs to be done?"i]
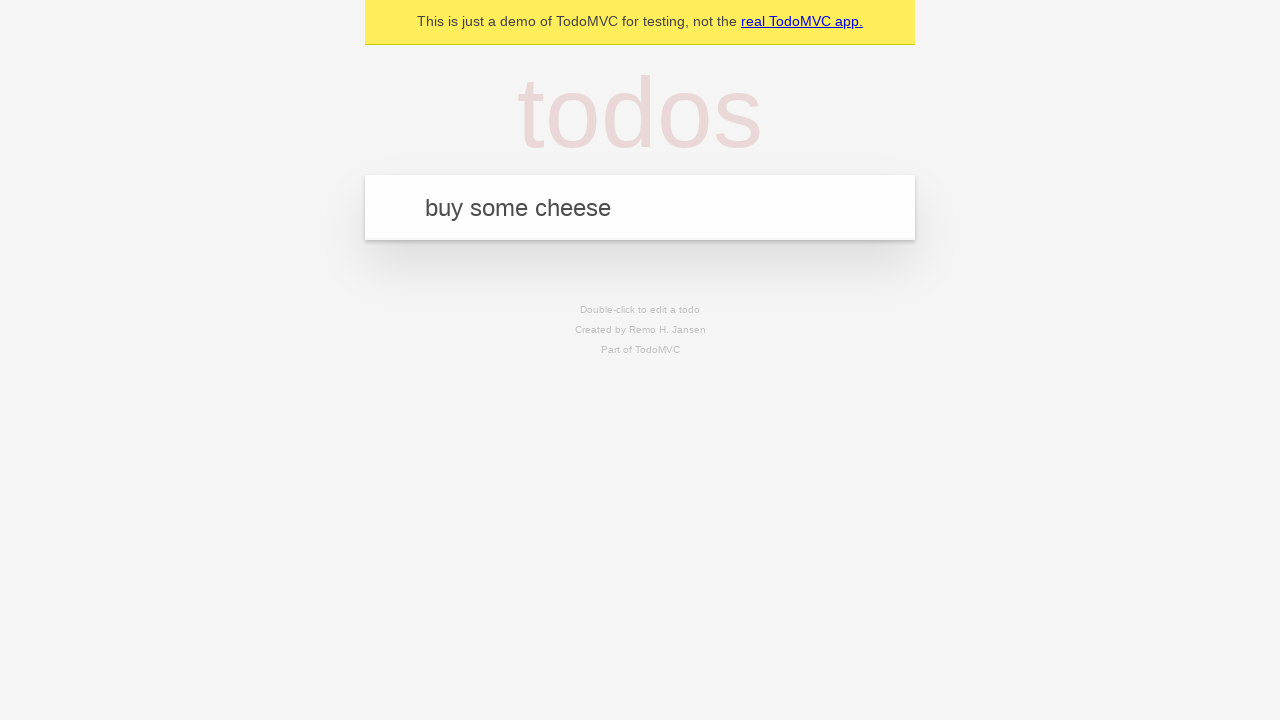

Pressed Enter to create first todo on internal:attr=[placeholder="What needs to be done?"i]
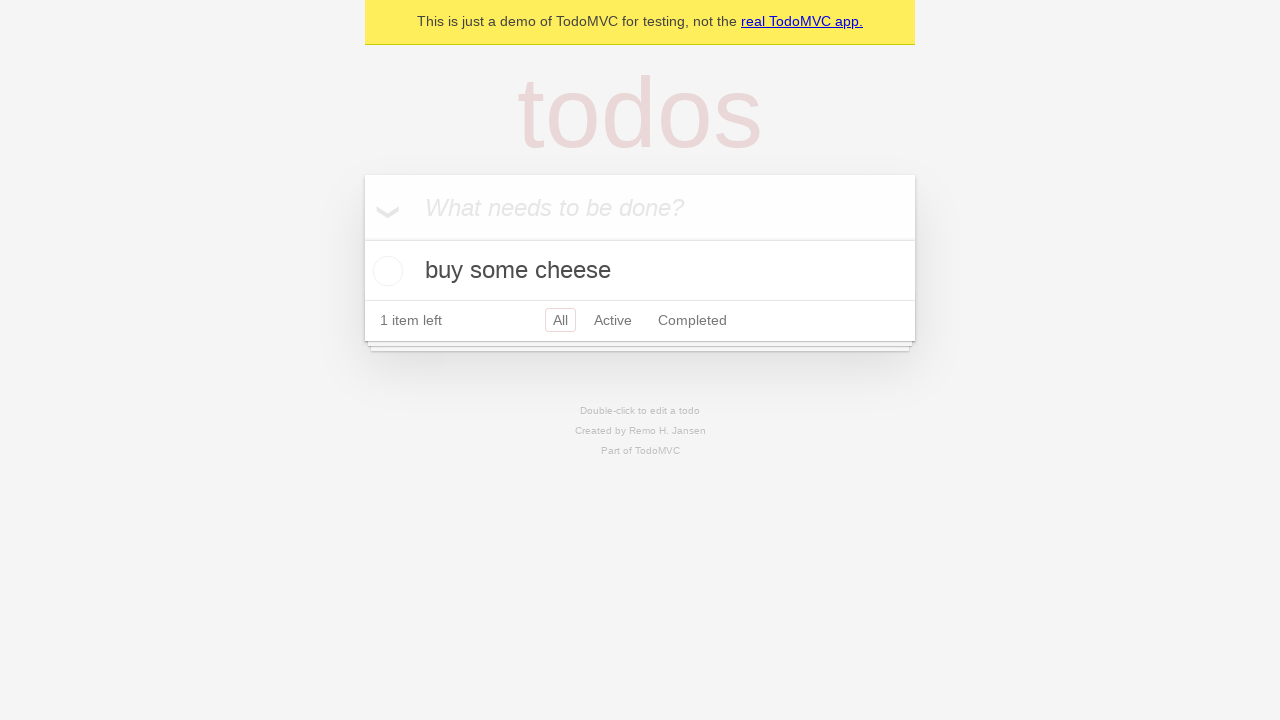

Filled todo input with 'feed the cat' on internal:attr=[placeholder="What needs to be done?"i]
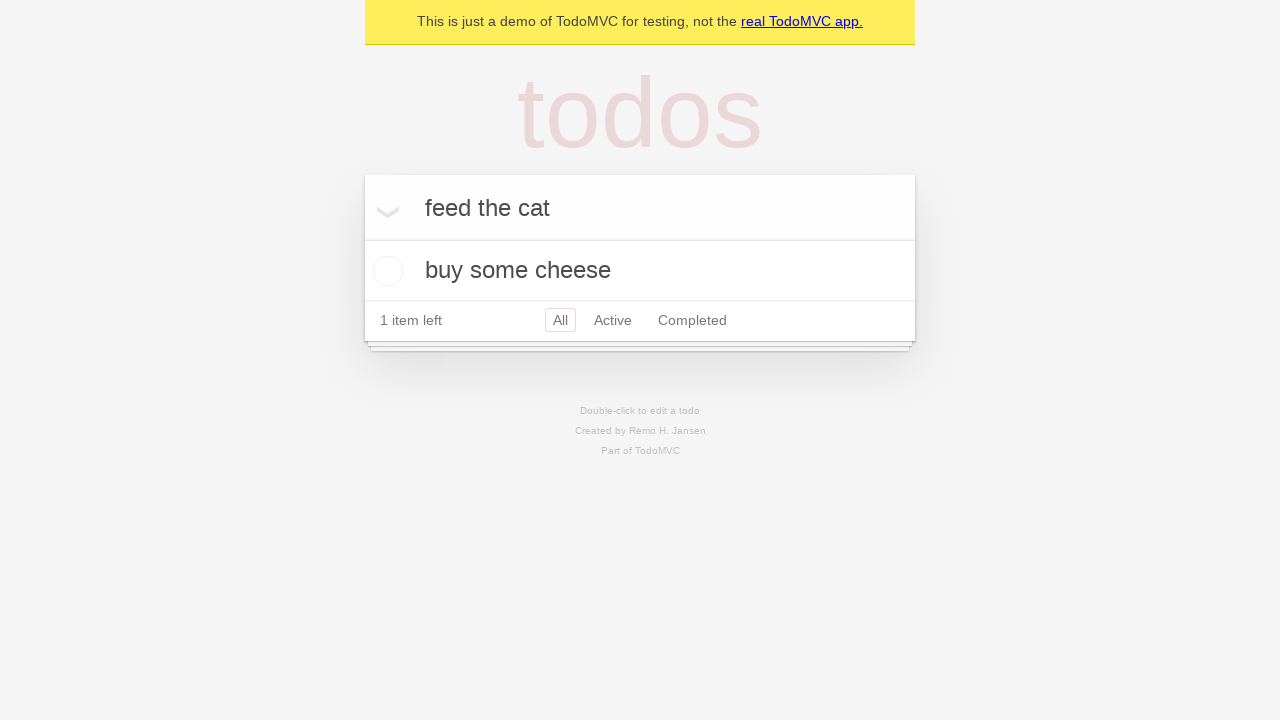

Pressed Enter to create second todo on internal:attr=[placeholder="What needs to be done?"i]
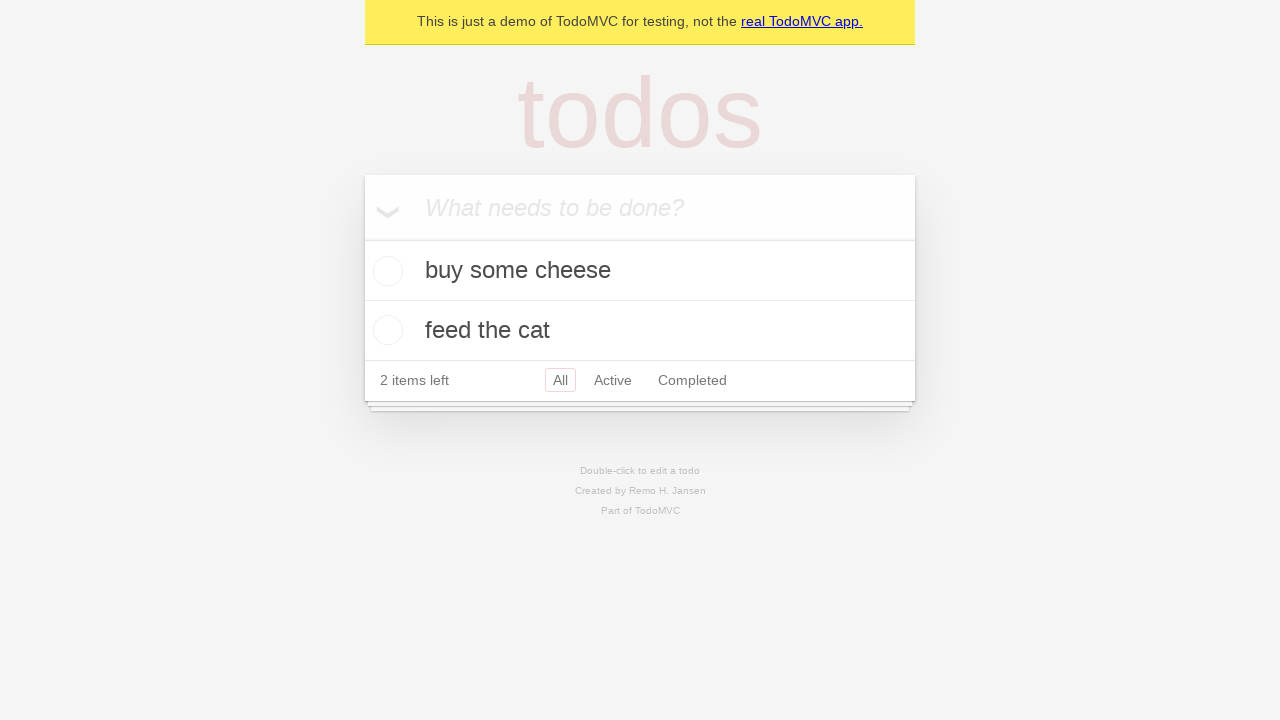

Filled todo input with 'book a doctors appointment' on internal:attr=[placeholder="What needs to be done?"i]
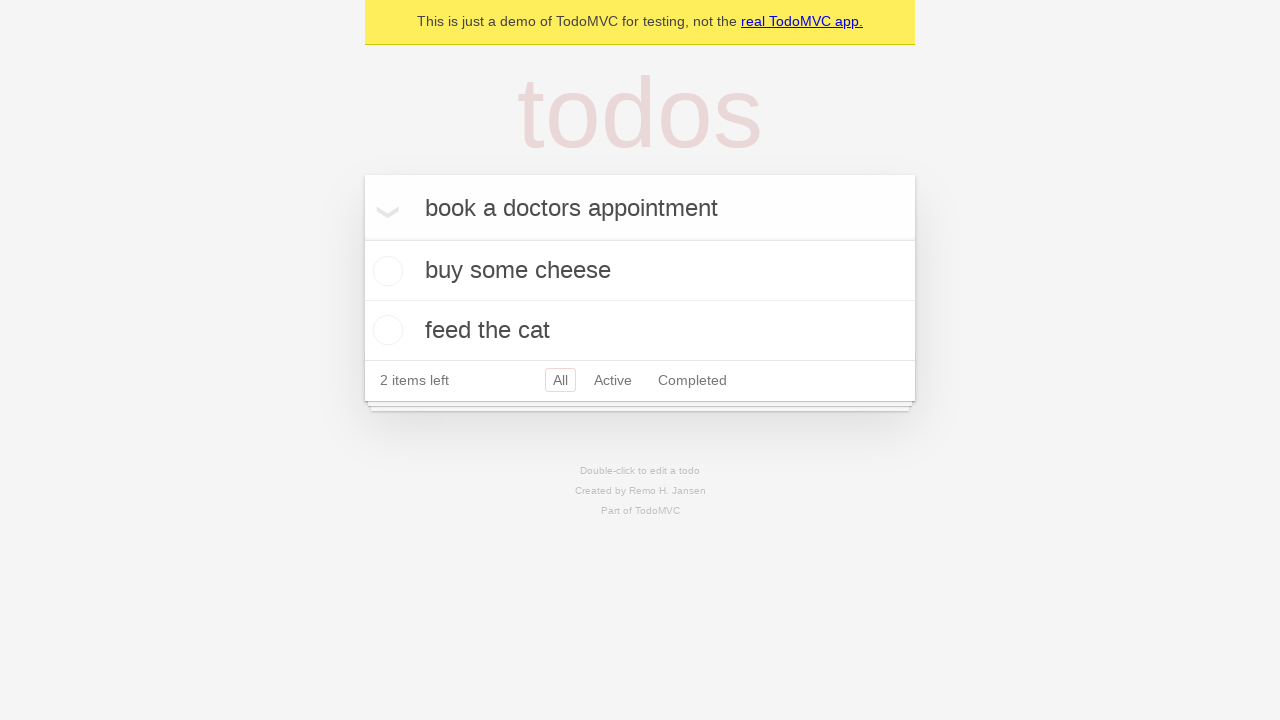

Pressed Enter to create third todo on internal:attr=[placeholder="What needs to be done?"i]
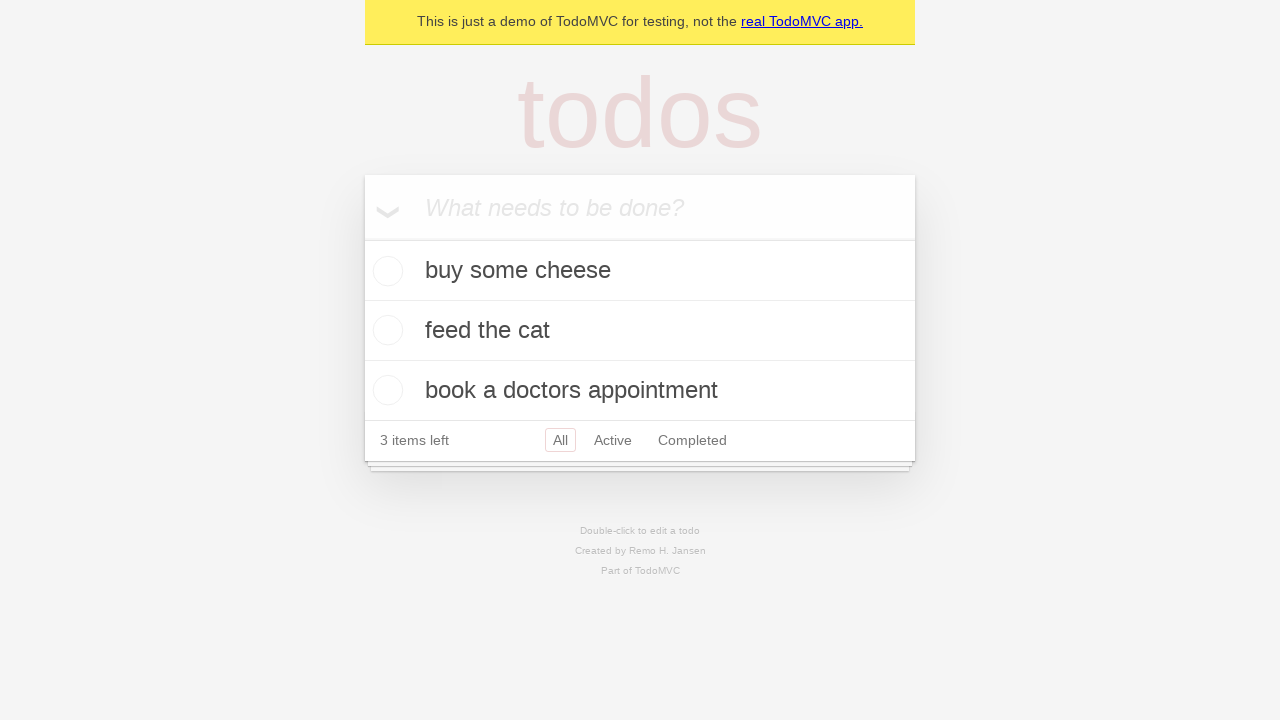

Checked the second todo item at (385, 330) on internal:testid=[data-testid="todo-item"s] >> nth=1 >> internal:role=checkbox
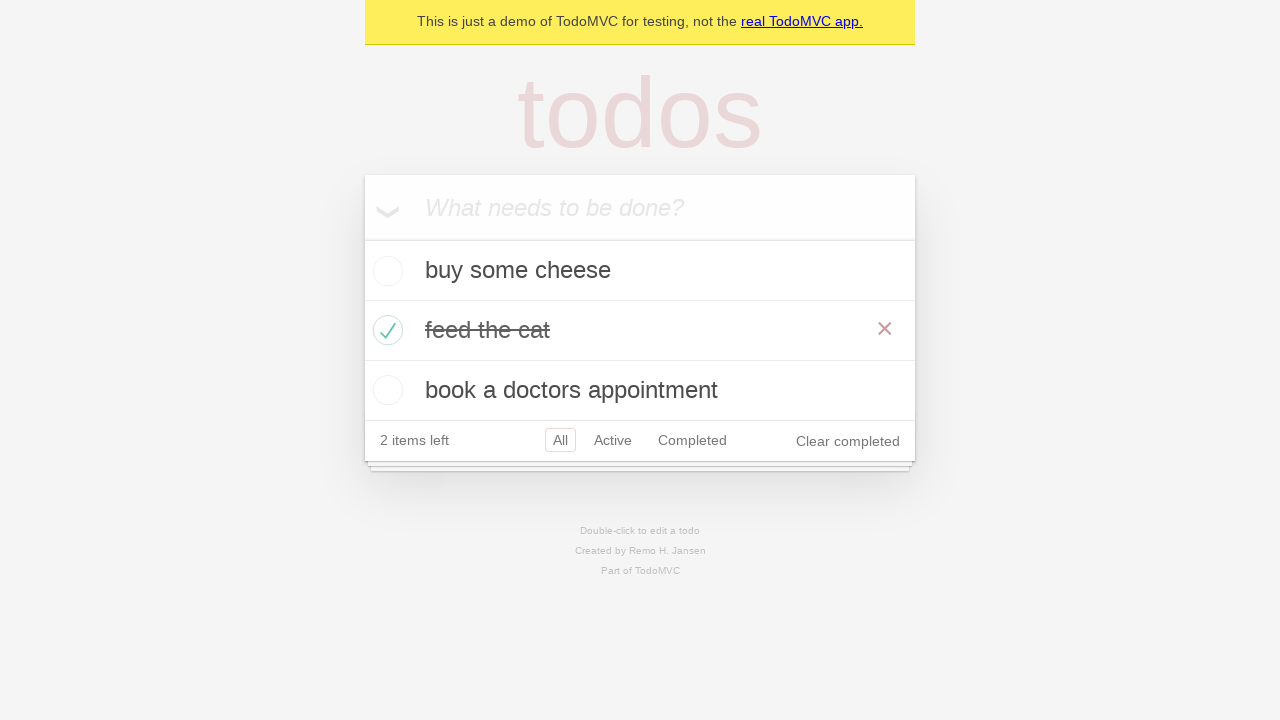

Clicked Active filter to display only active todos at (613, 440) on internal:role=link[name="Active"i]
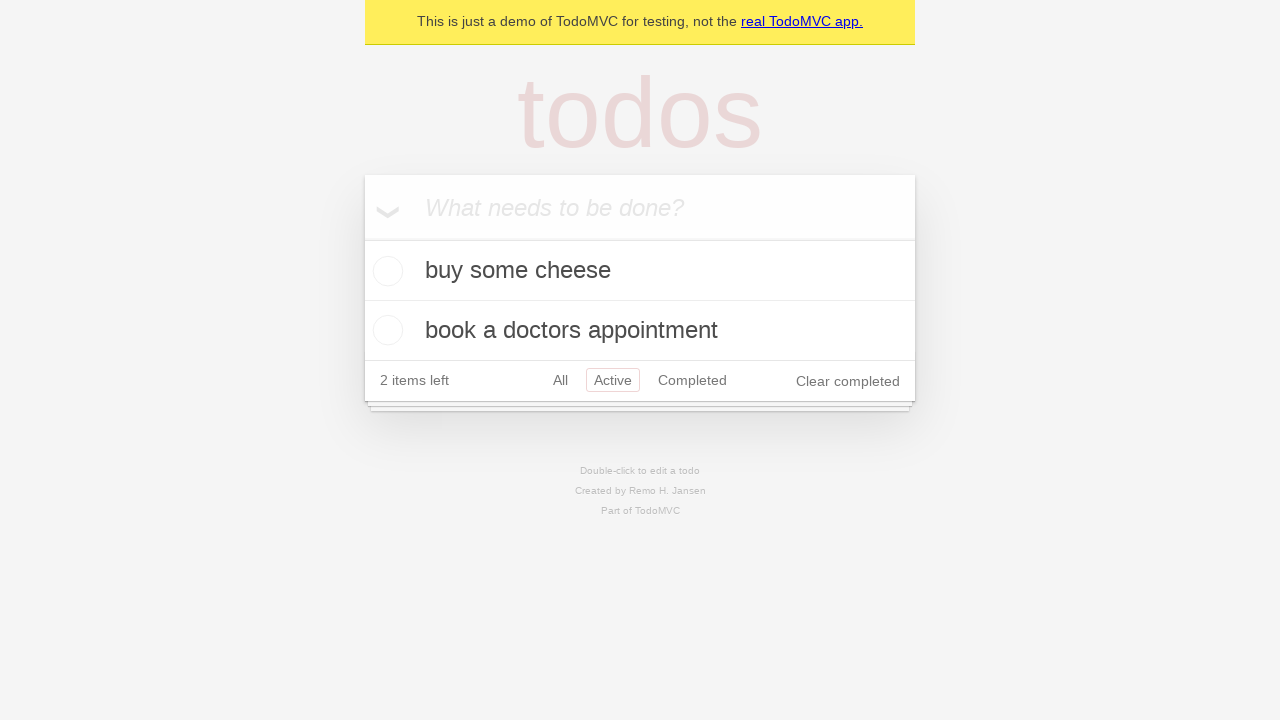

Clicked Completed filter to display only completed todos at (692, 380) on internal:role=link[name="Completed"i]
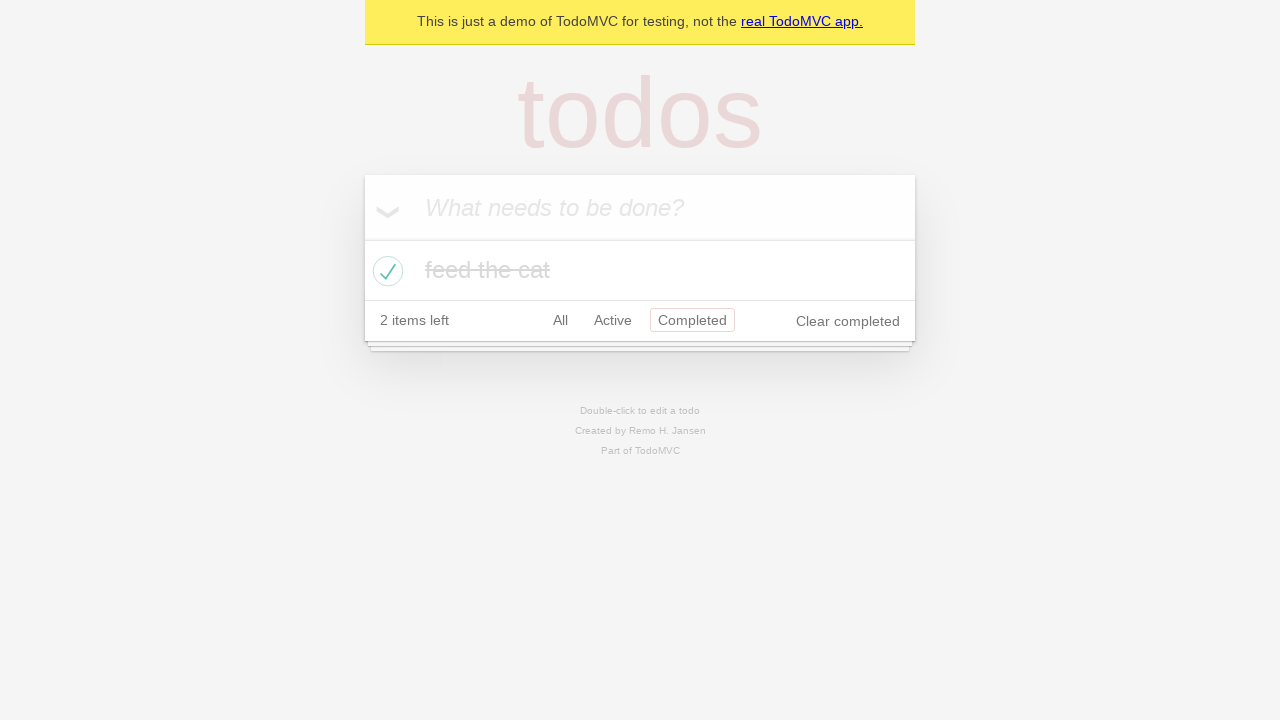

Clicked All filter to display all todo items at (560, 320) on internal:role=link[name="All"i]
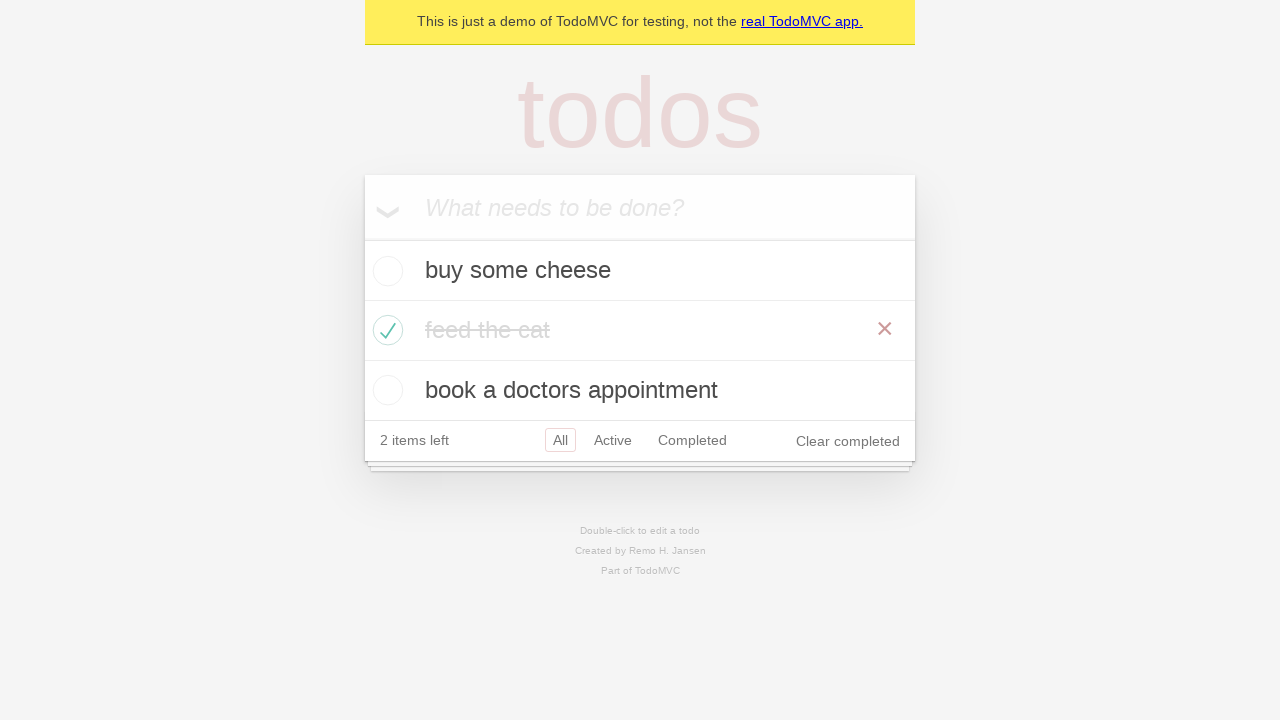

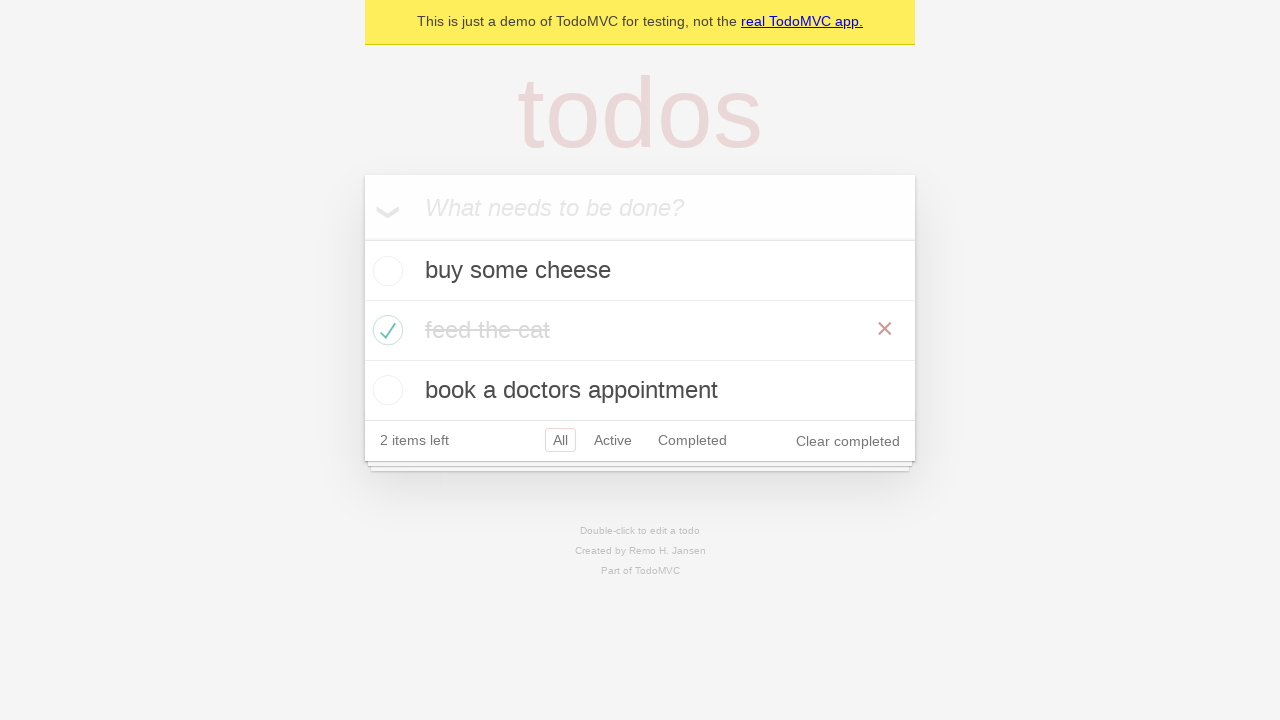